Tests the state-city dropdown relationship on HDFC Bank's branch/ATM locator by selecting different states and verifying that corresponding cities appear in the city dropdown

Starting URL: https://www.hdfcbank.com/branch-atm-locator

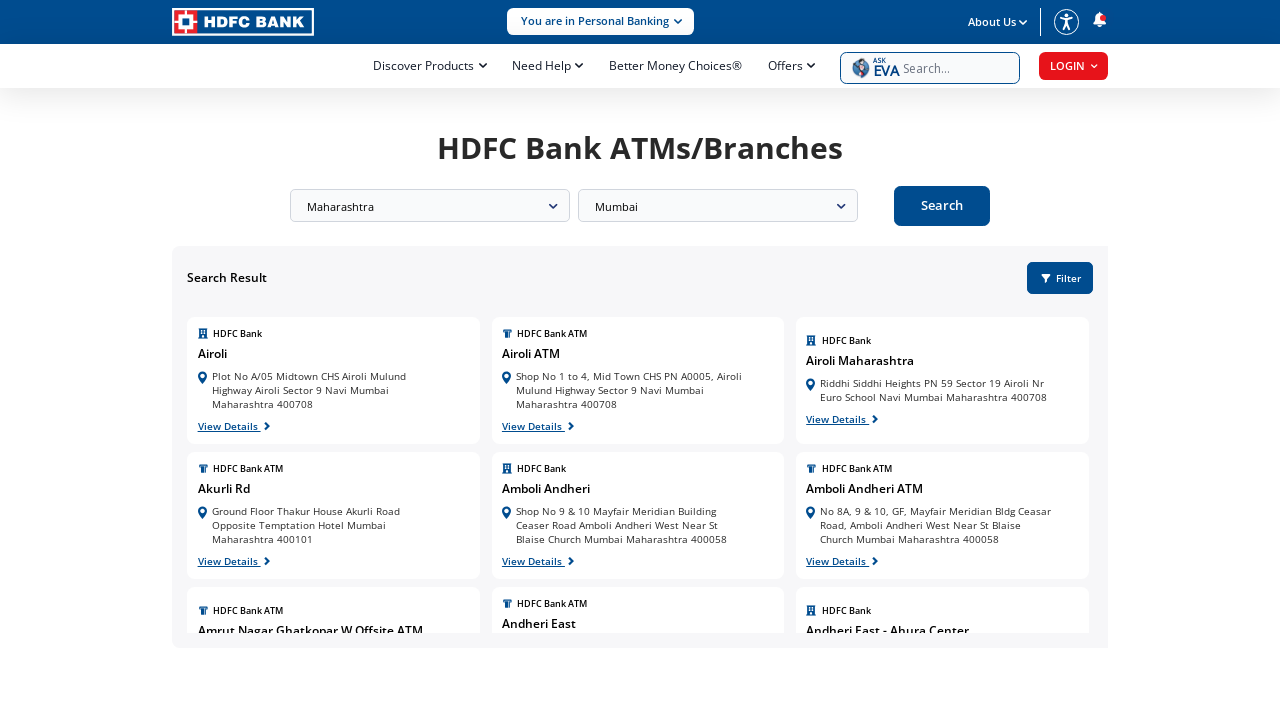

Located state dropdown element
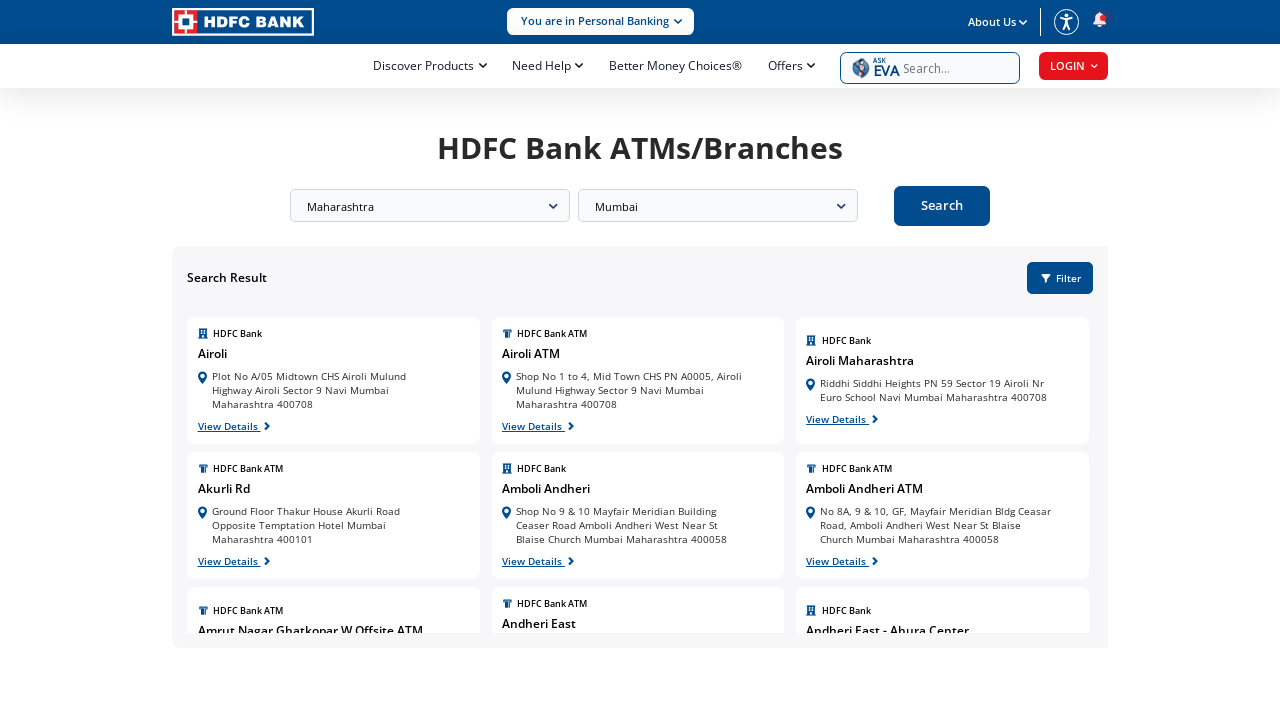

Retrieved all state option elements from dropdown
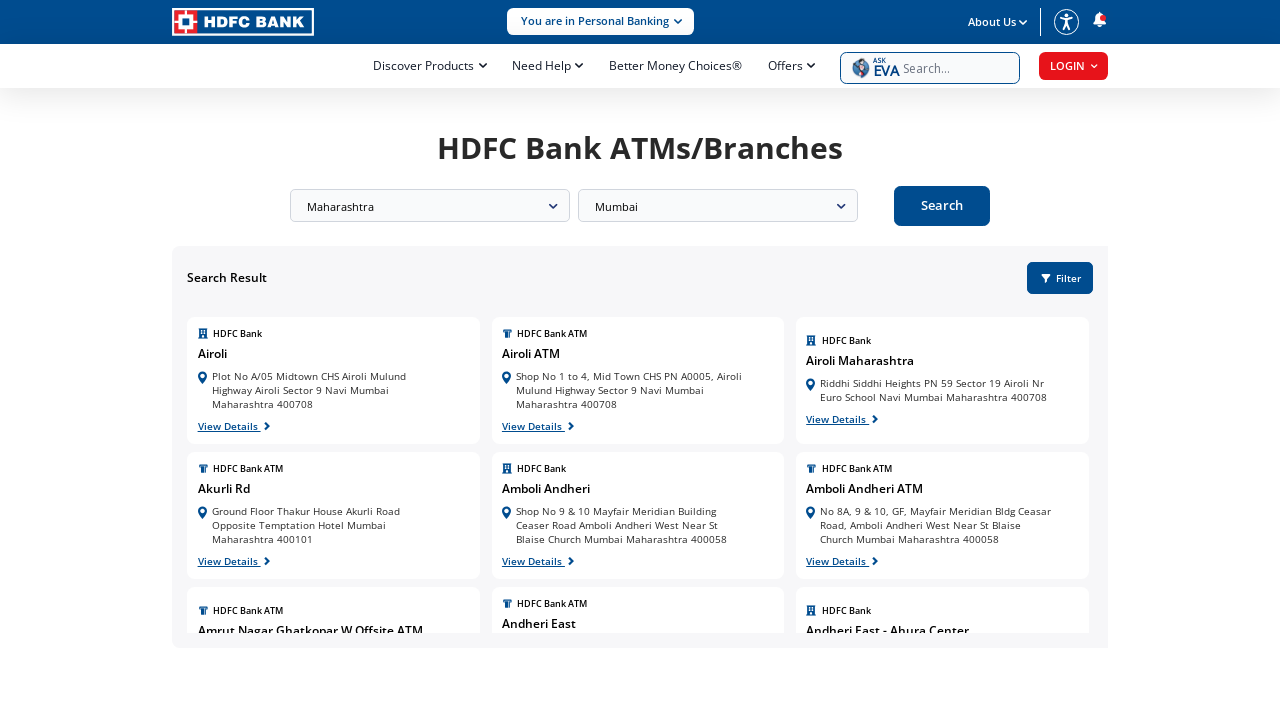

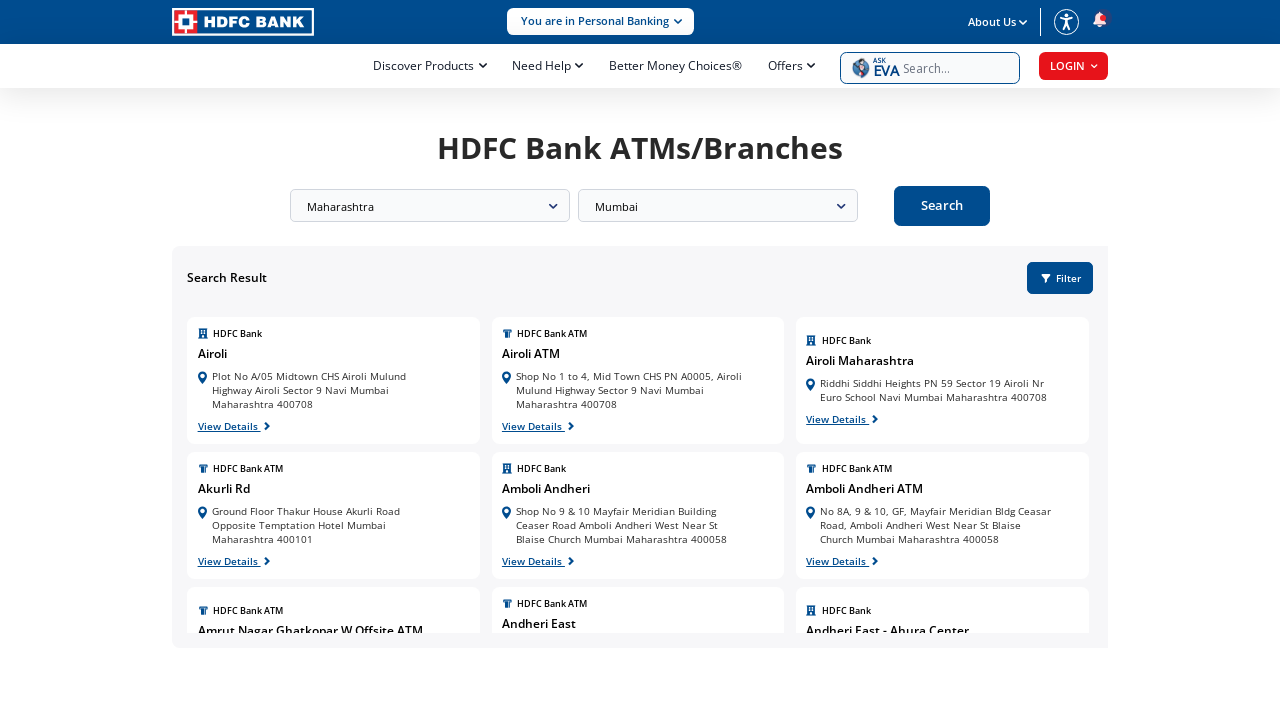